Tests jQuery UI drag and drop functionality by clicking on droppable link and performing drag-drop operation

Starting URL: https://jqueryui.com/droppable/

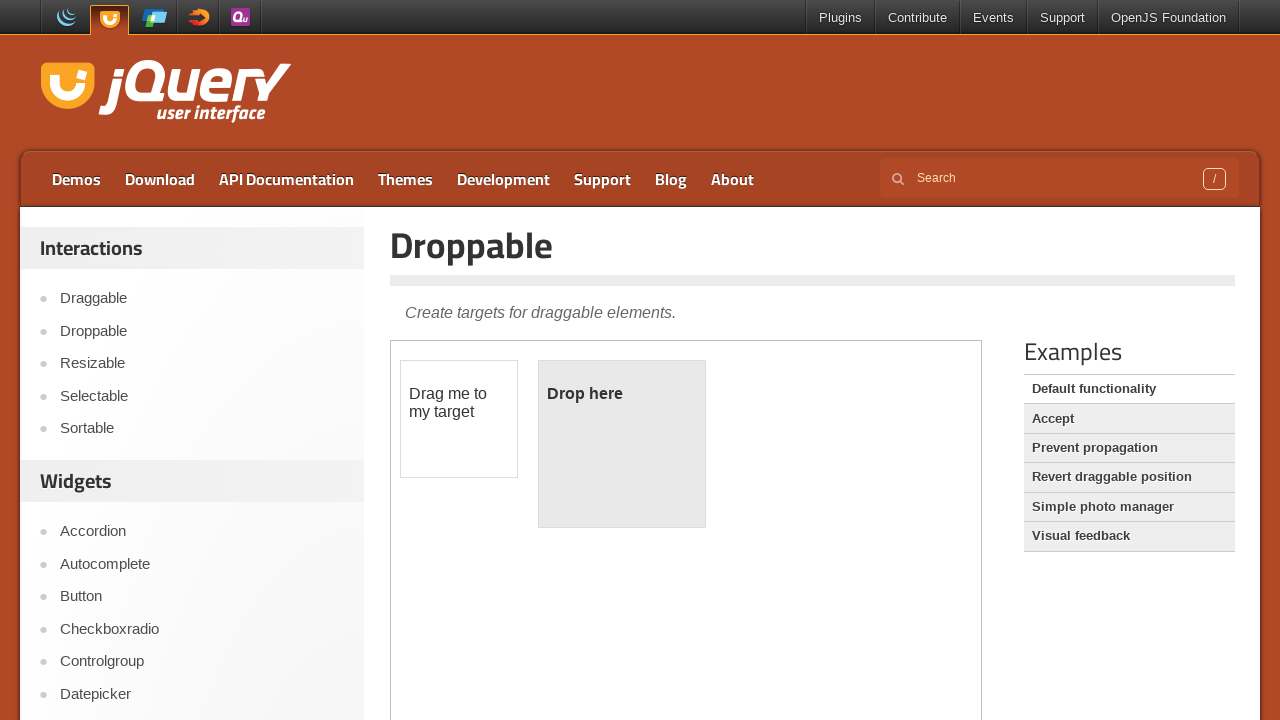

Clicked on Droppable link at (202, 331) on a:has-text('Droppable')
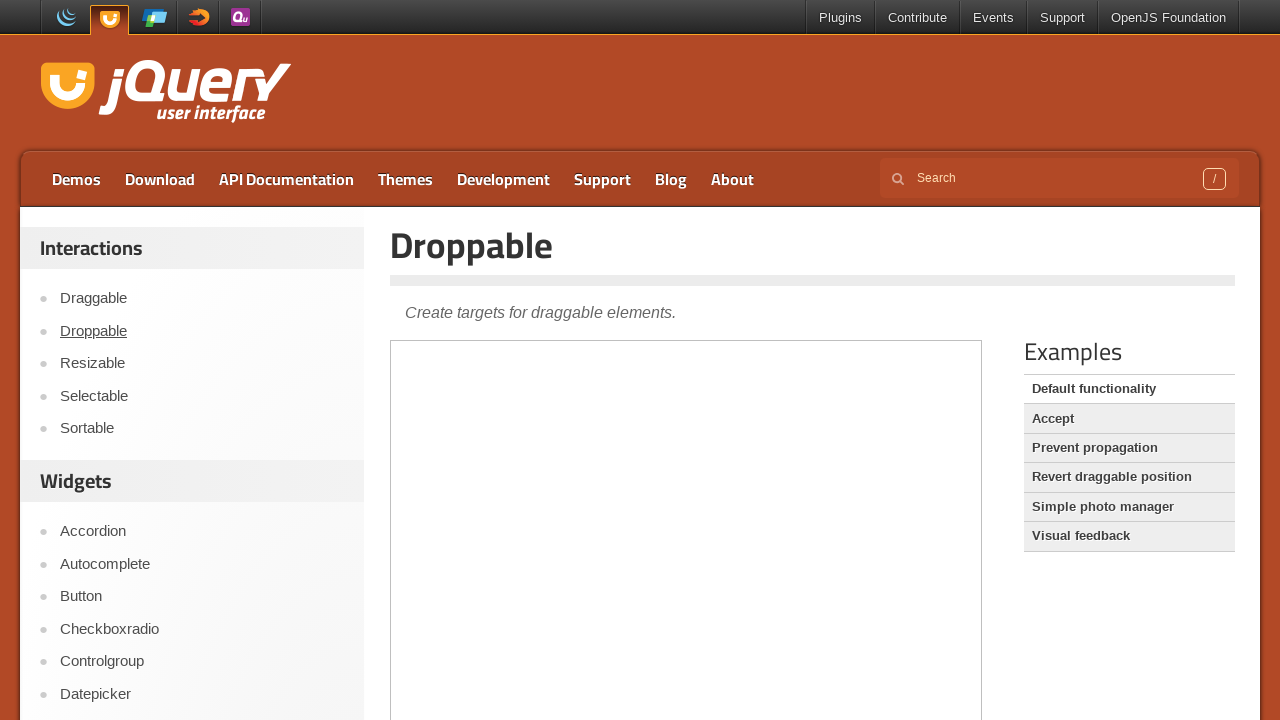

Located iframe with demo content
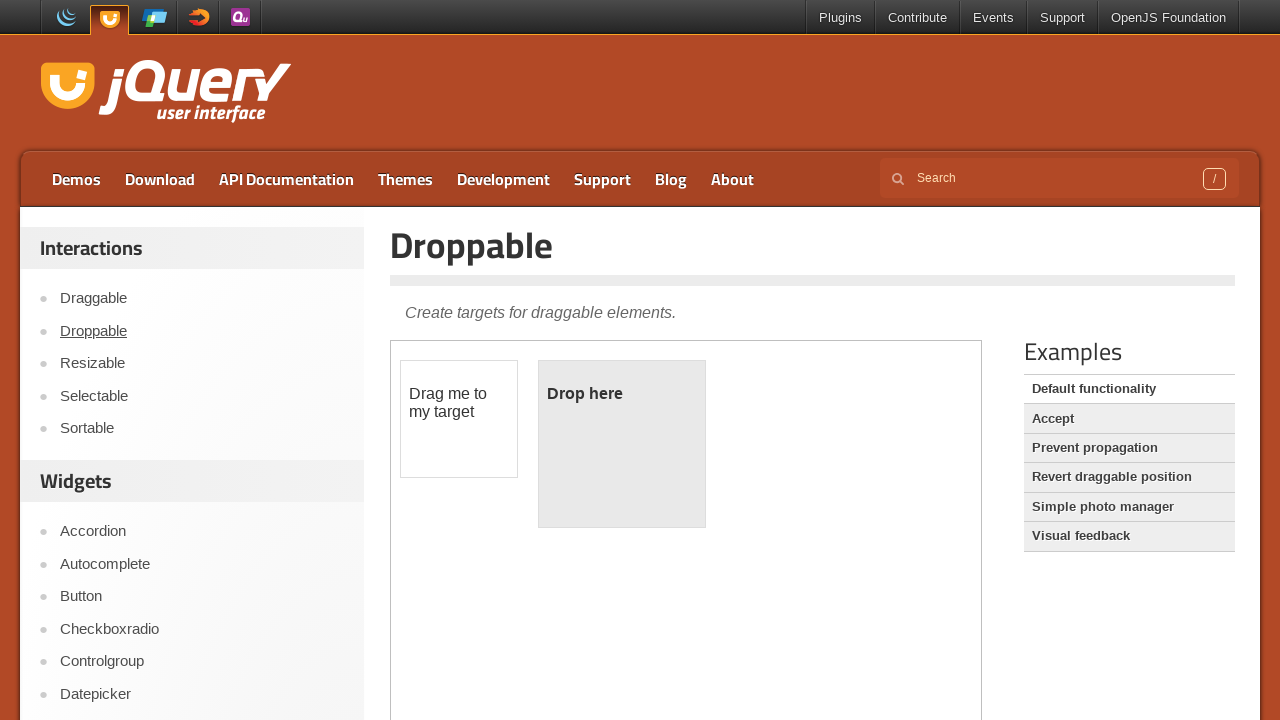

Located draggable element
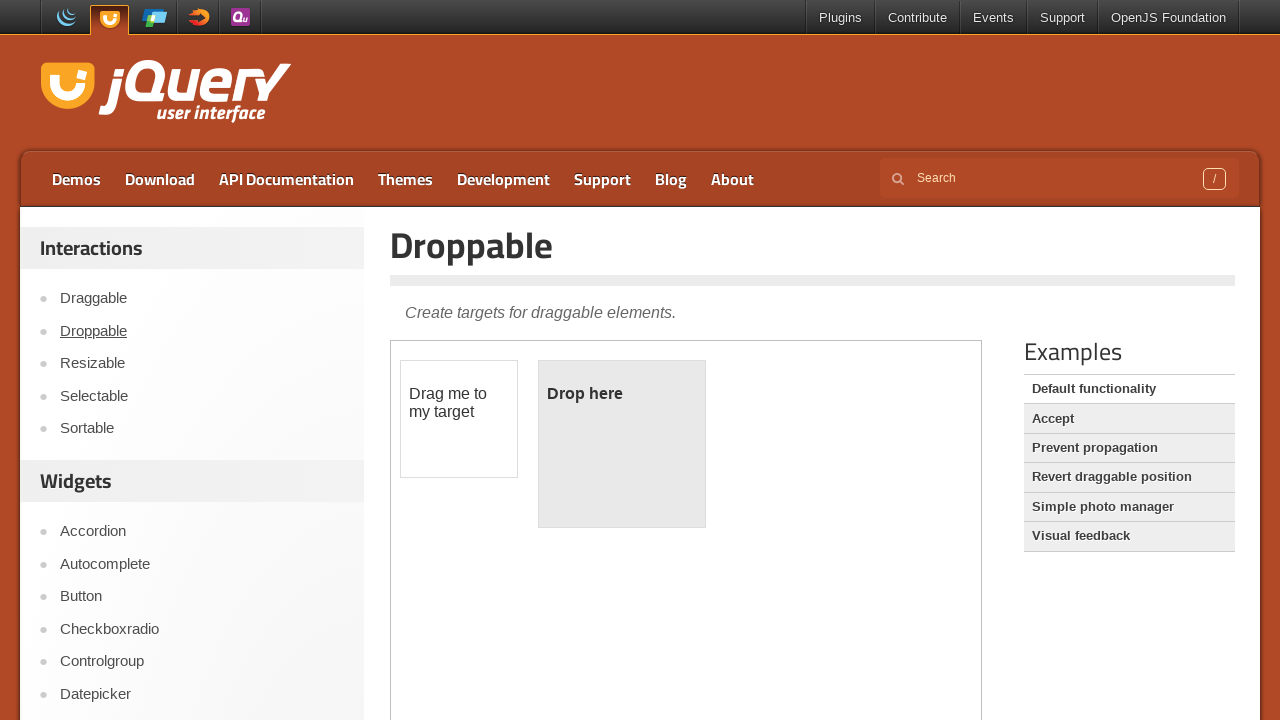

Located droppable element
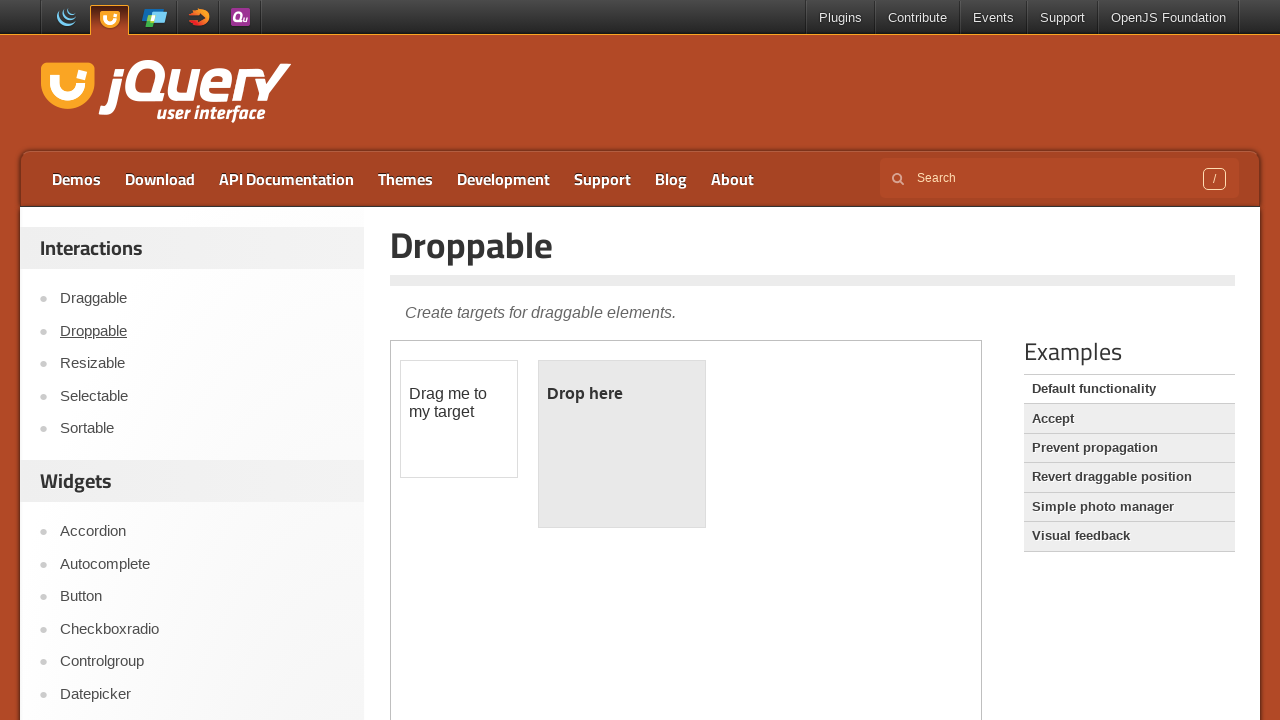

Performed drag and drop operation from draggable to droppable element at (622, 444)
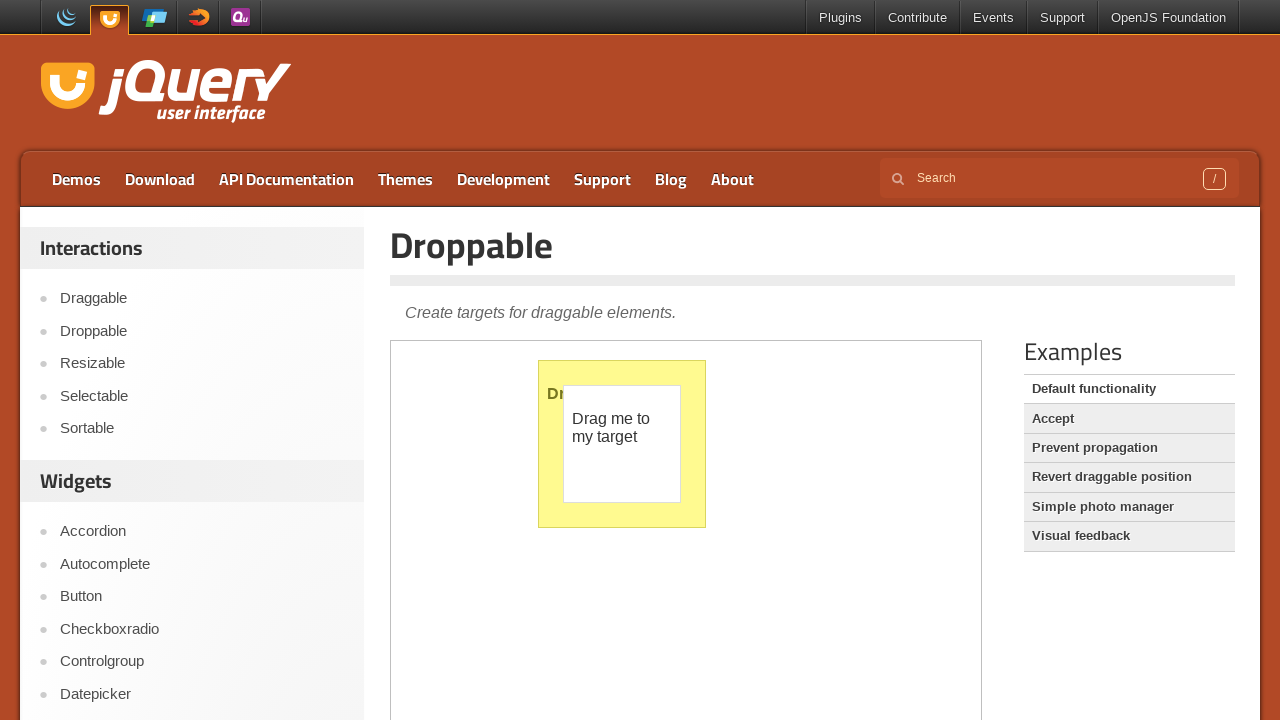

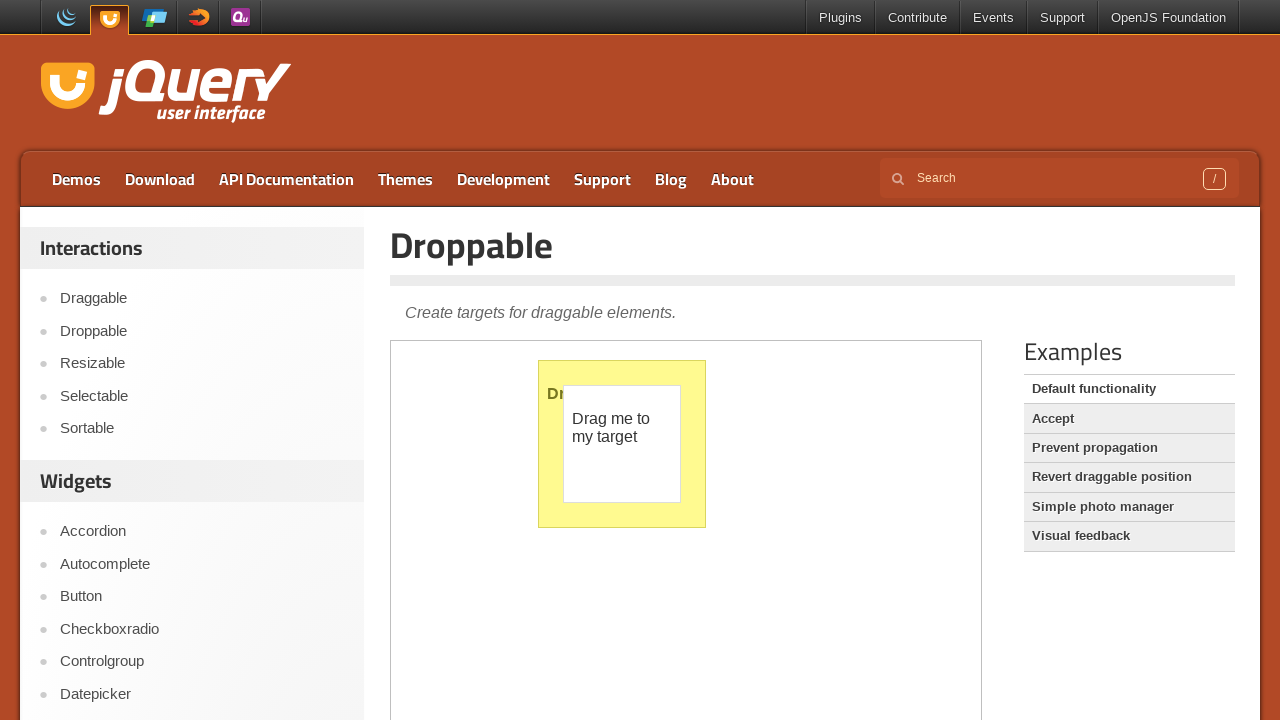